Tests the search/filter functionality on a product offers page by entering "Rice" in the search field and verifying that the filtered results contain the search term.

Starting URL: https://rahulshettyacademy.com/seleniumPractise/#/offers

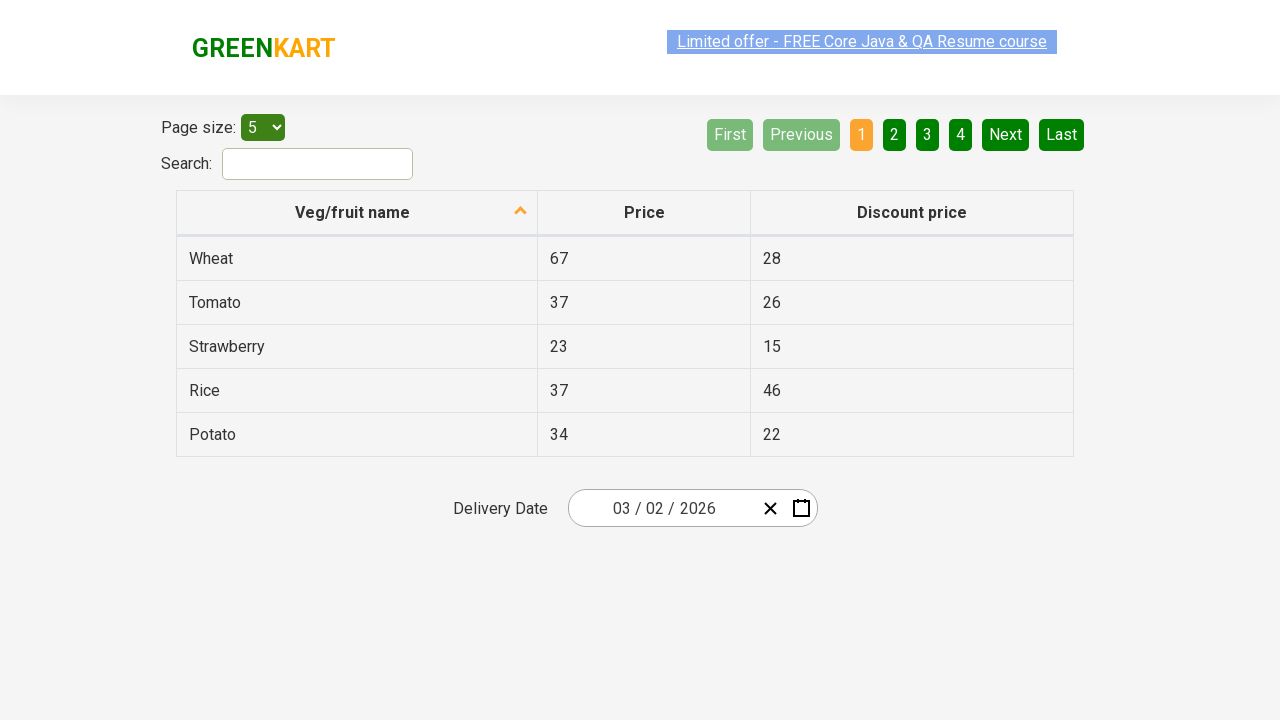

Filled search field with 'Rice' on #search-field
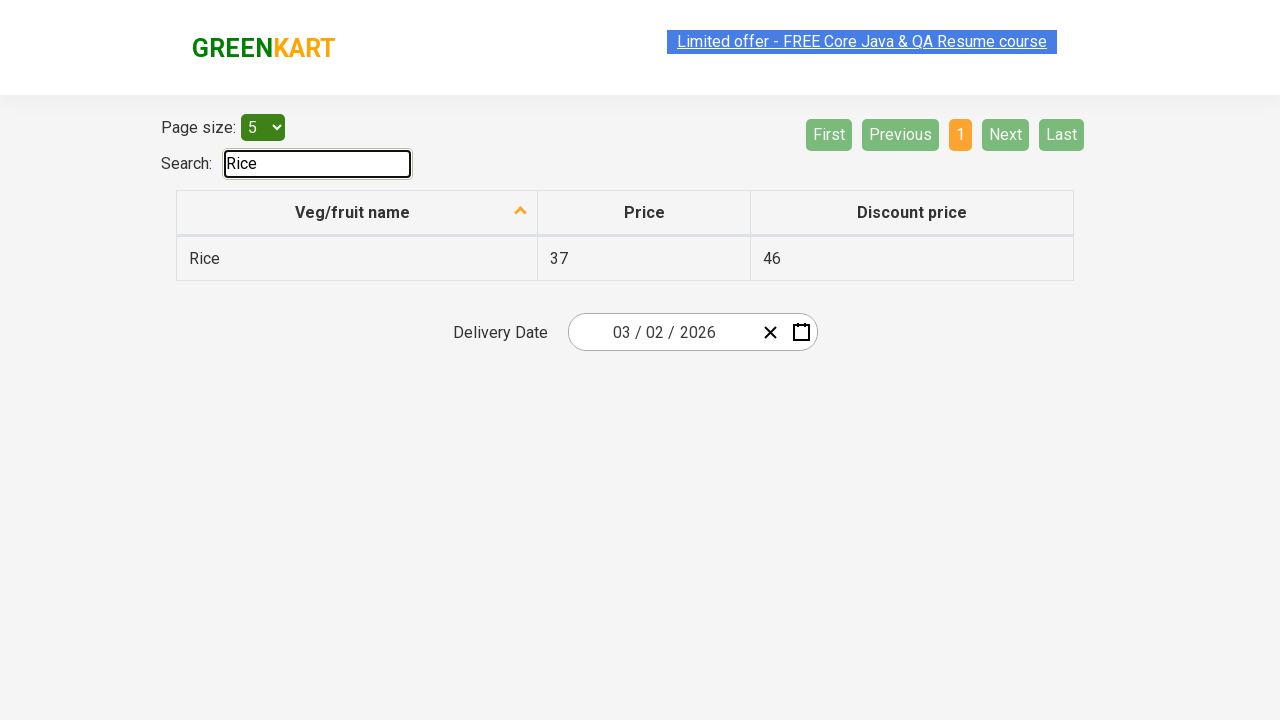

Filtered results appeared in the table
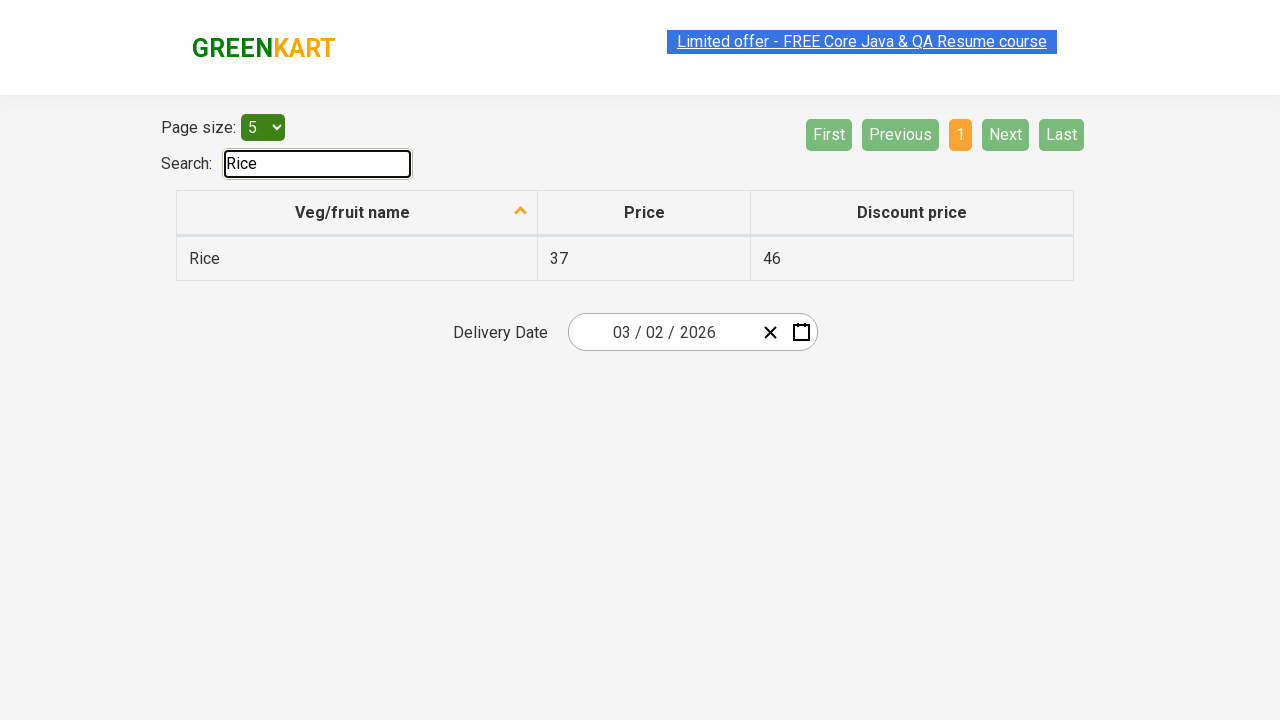

Retrieved all filtered table rows containing product names
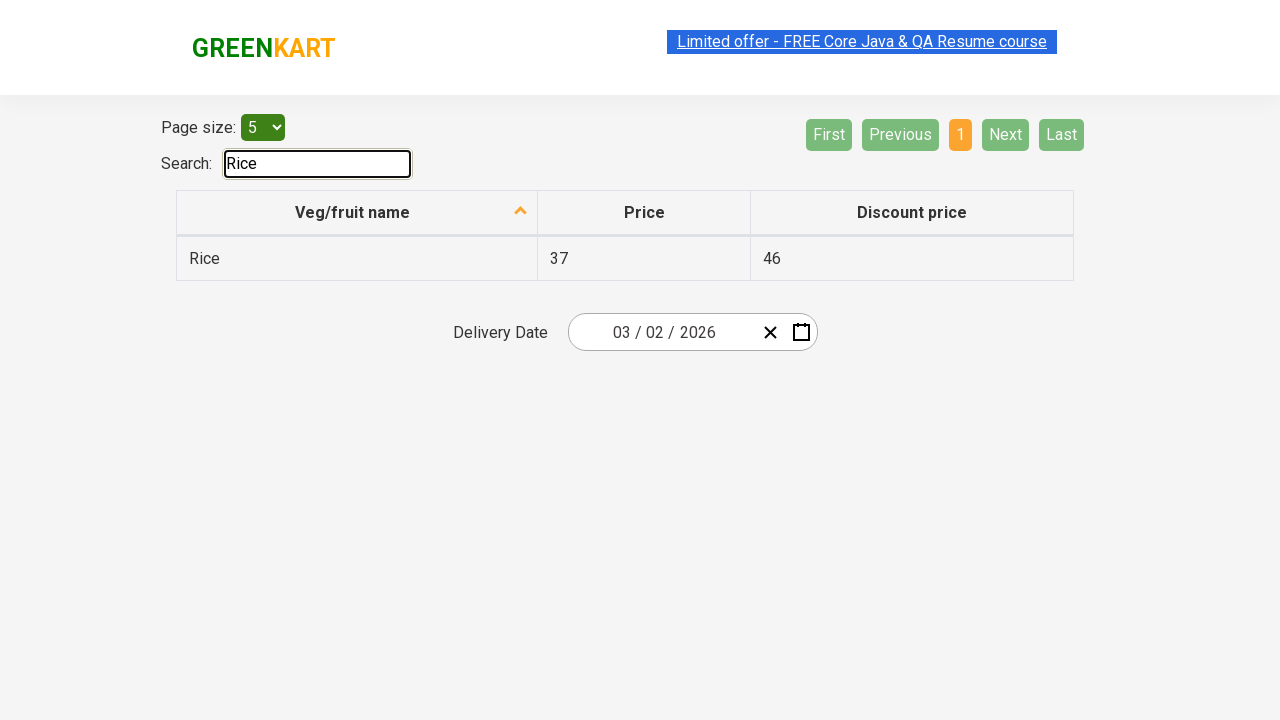

Verified search result contains 'Rice': Rice
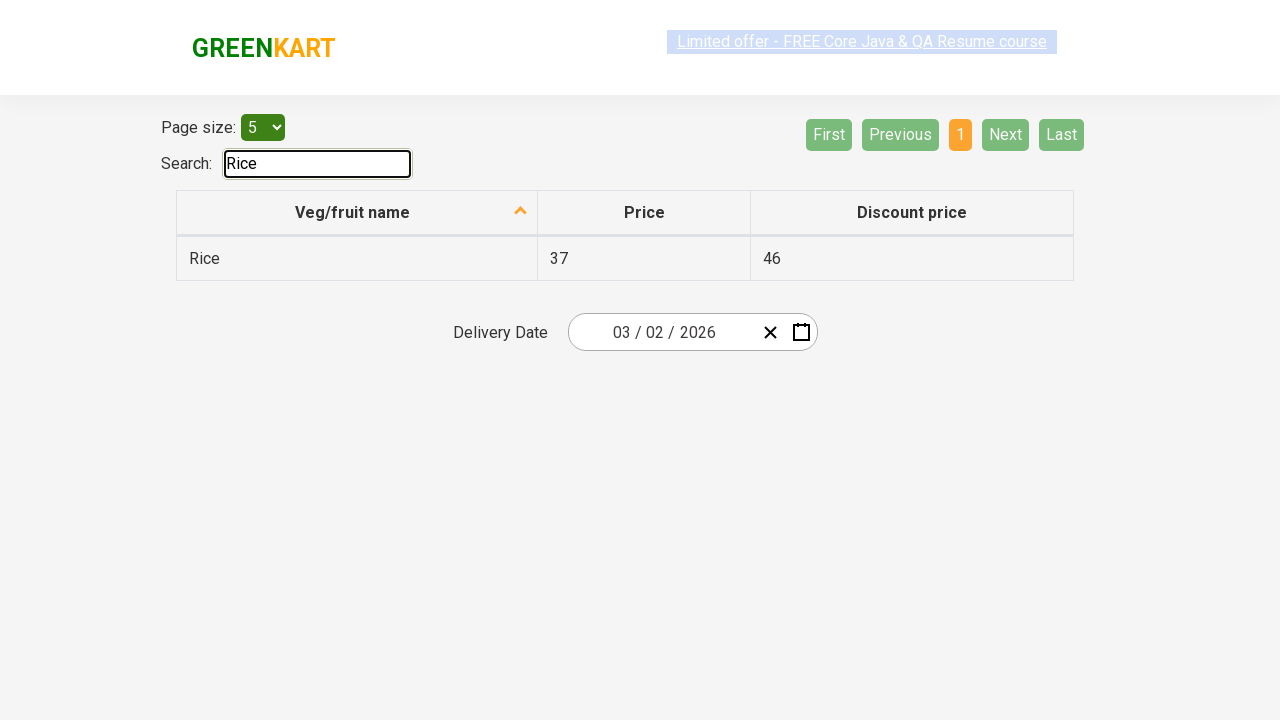

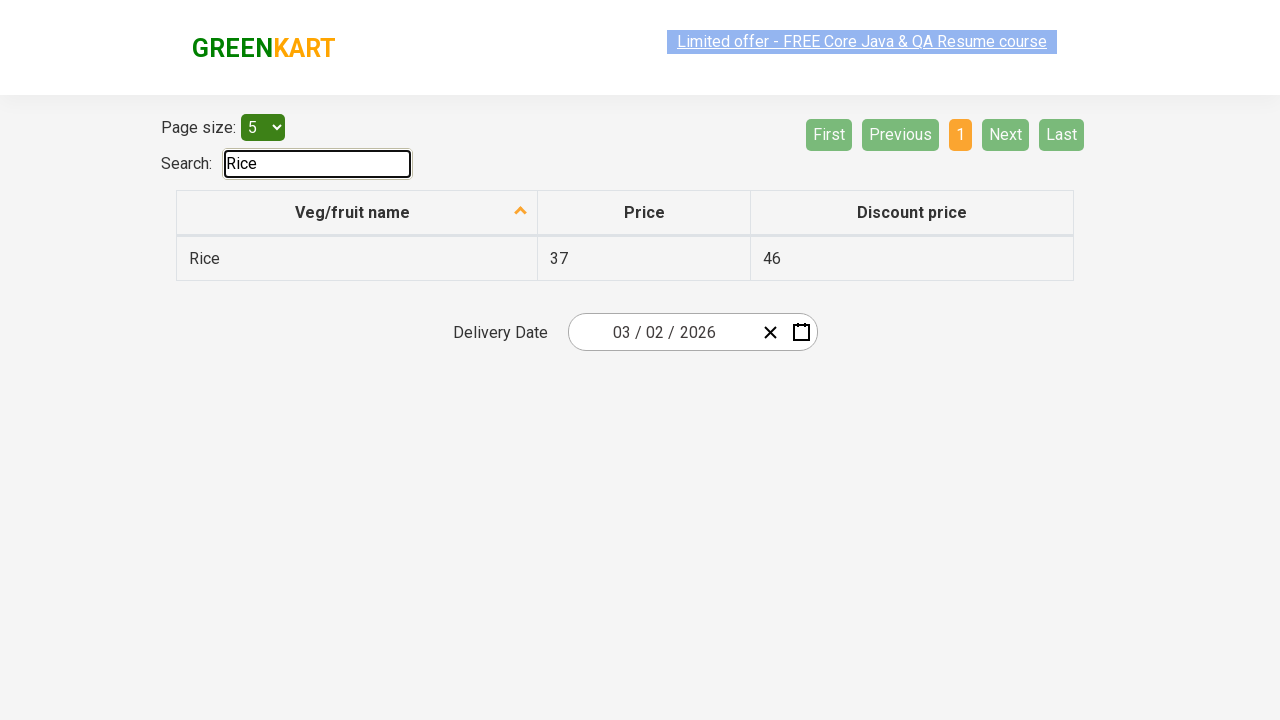